Tests checkbox functionality on an automation practice page by clicking a checkbox and verifying it becomes selected

Starting URL: https://rahulshettyacademy.com/AutomationPractice/

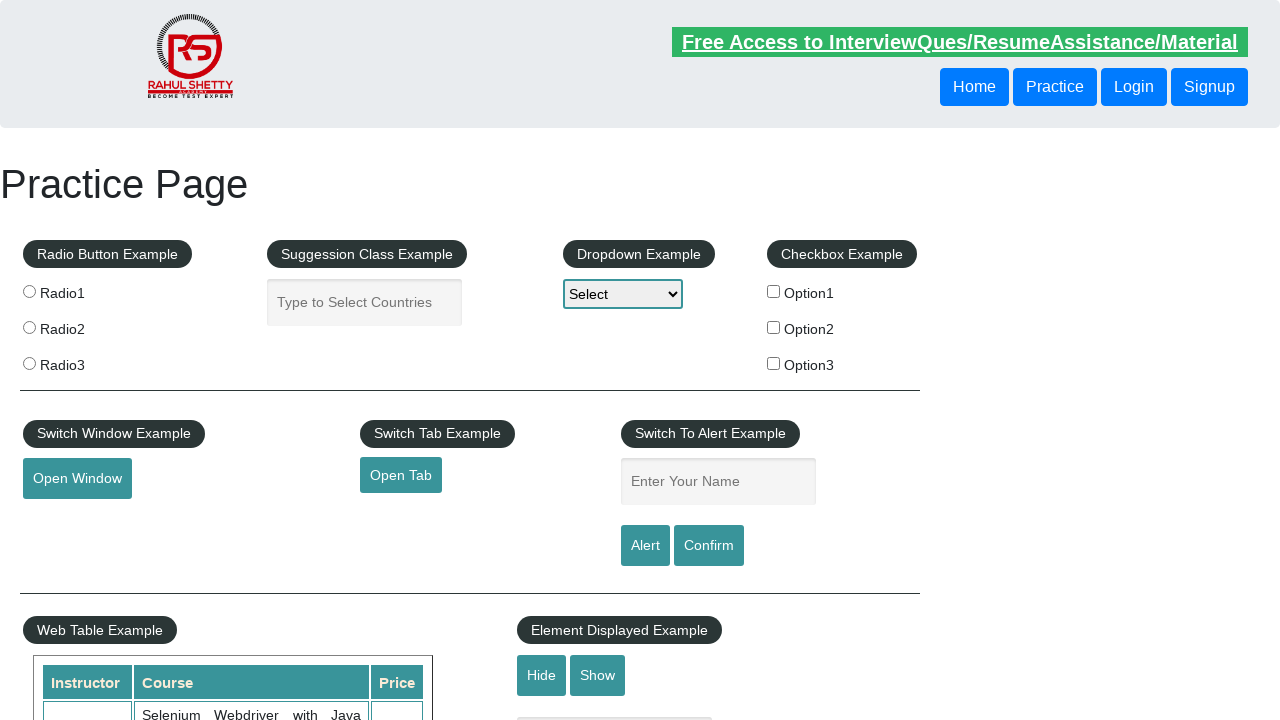

Clicked the first checkbox option at (774, 291) on input#checkBoxOption1
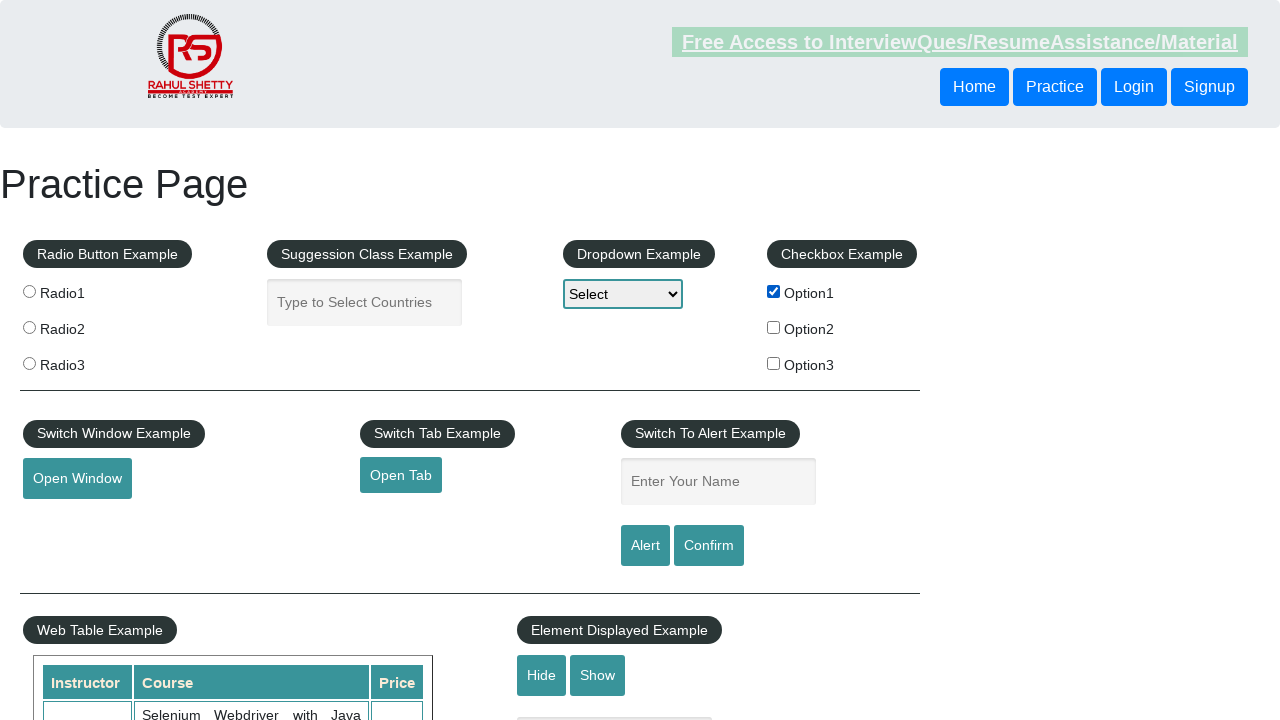

Verified the checkbox is selected
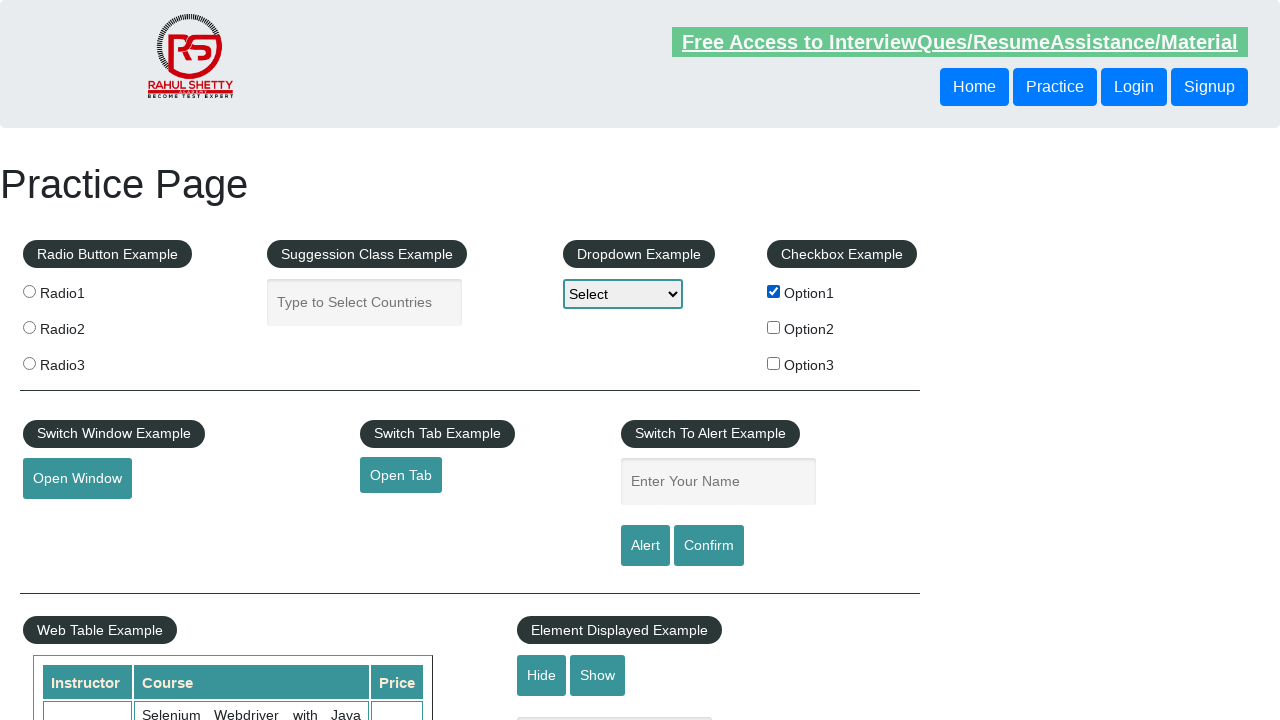

Waited for all checkboxes to be visible on the page
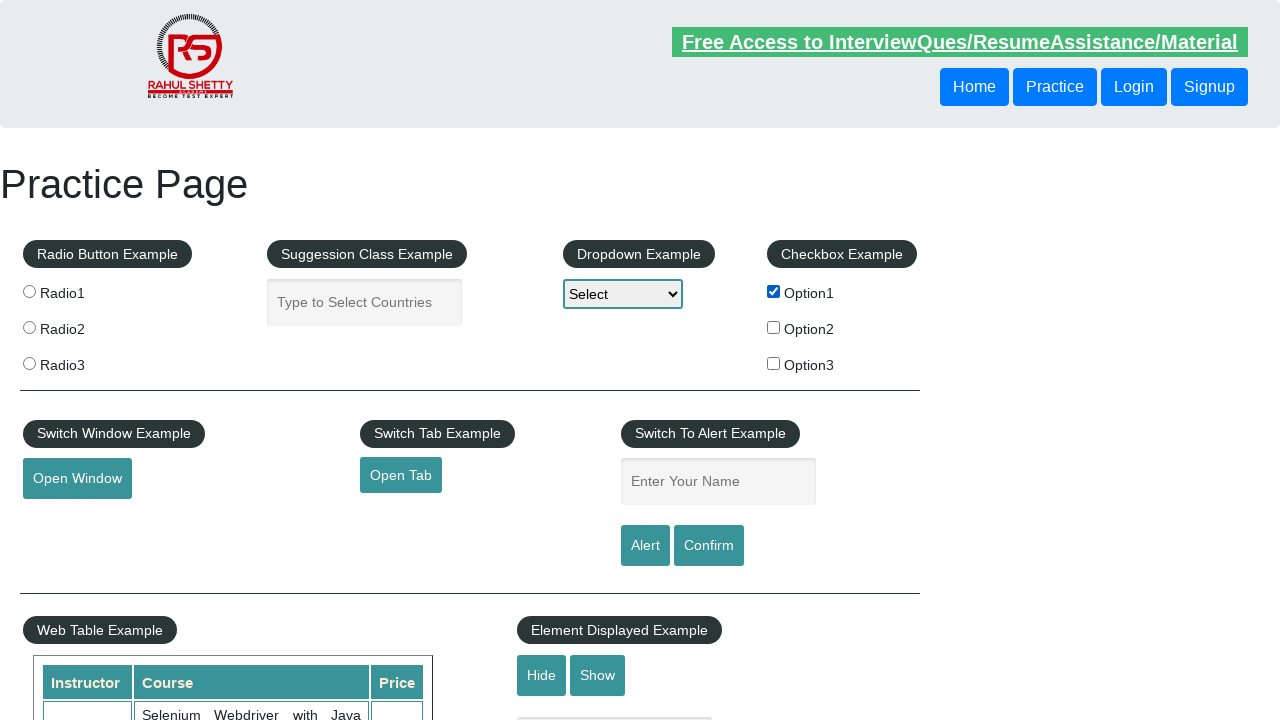

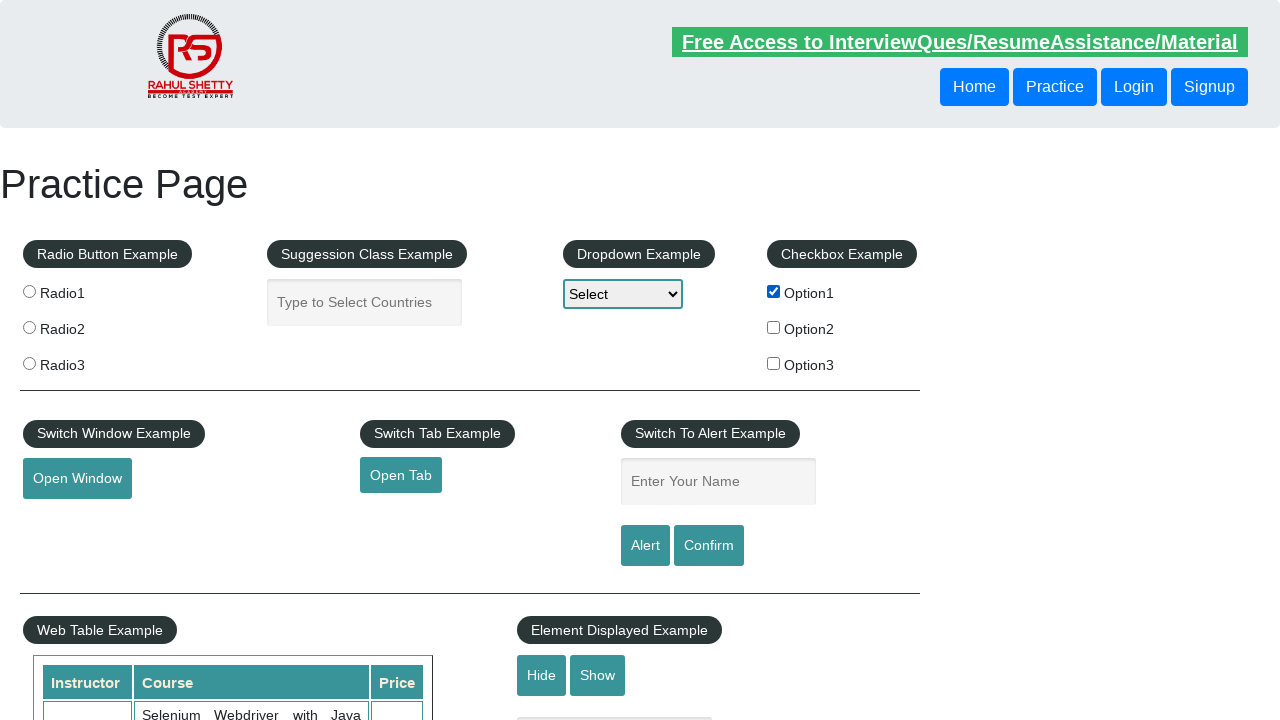